Navigates to Cydeo practice inputs page and clicks the navigation link to go to the home page

Starting URL: https://practice.cydeo.com/inputs

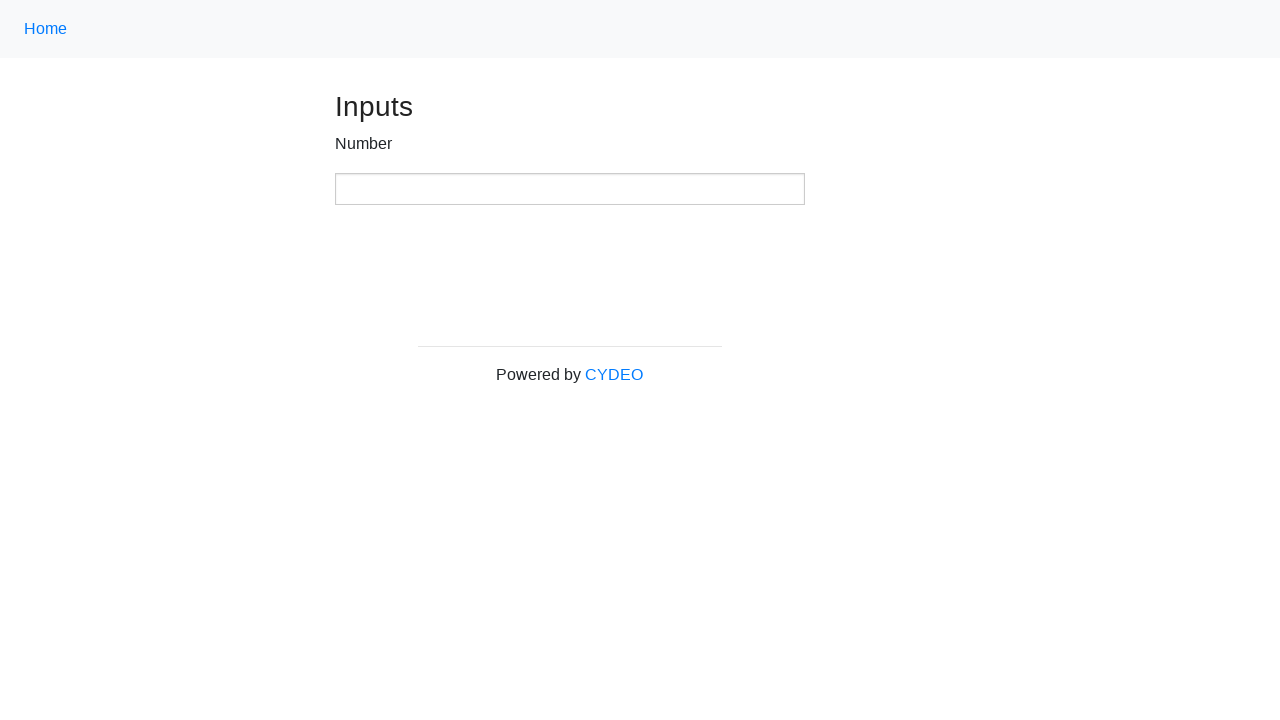

Clicked navigation link to go to home page at (46, 29) on .nav-link
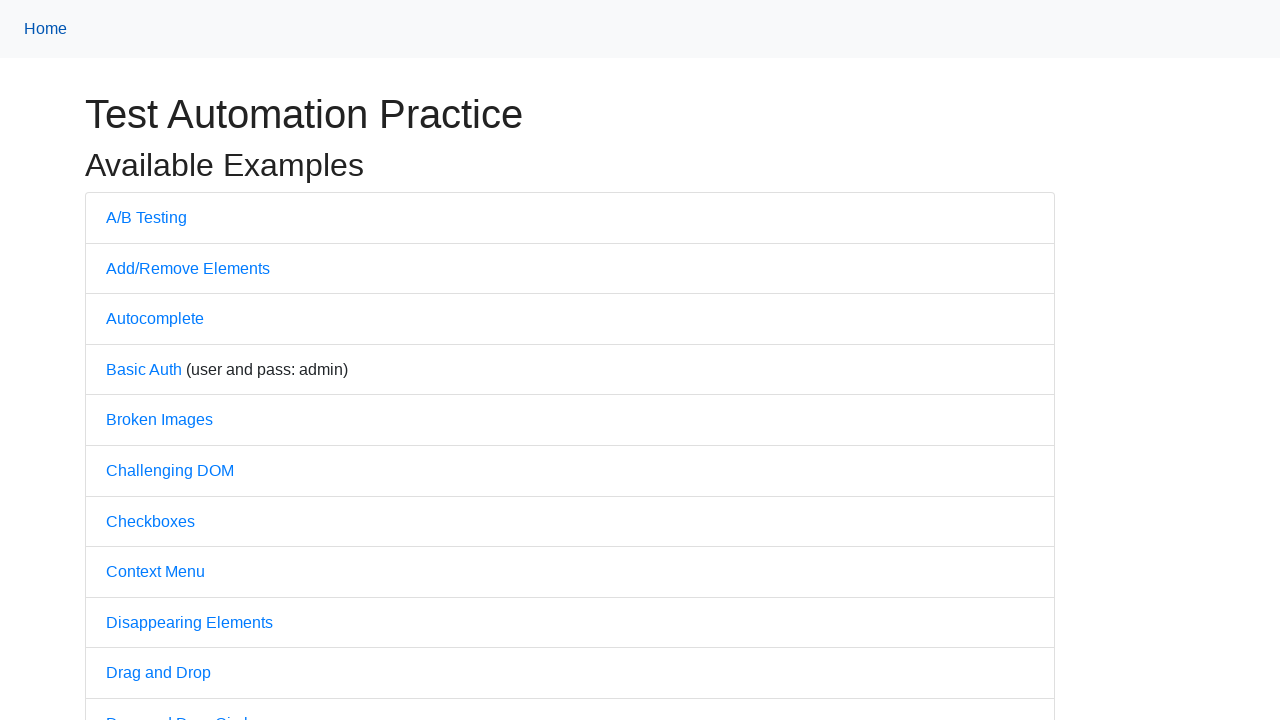

Waited for page to load (networkidle)
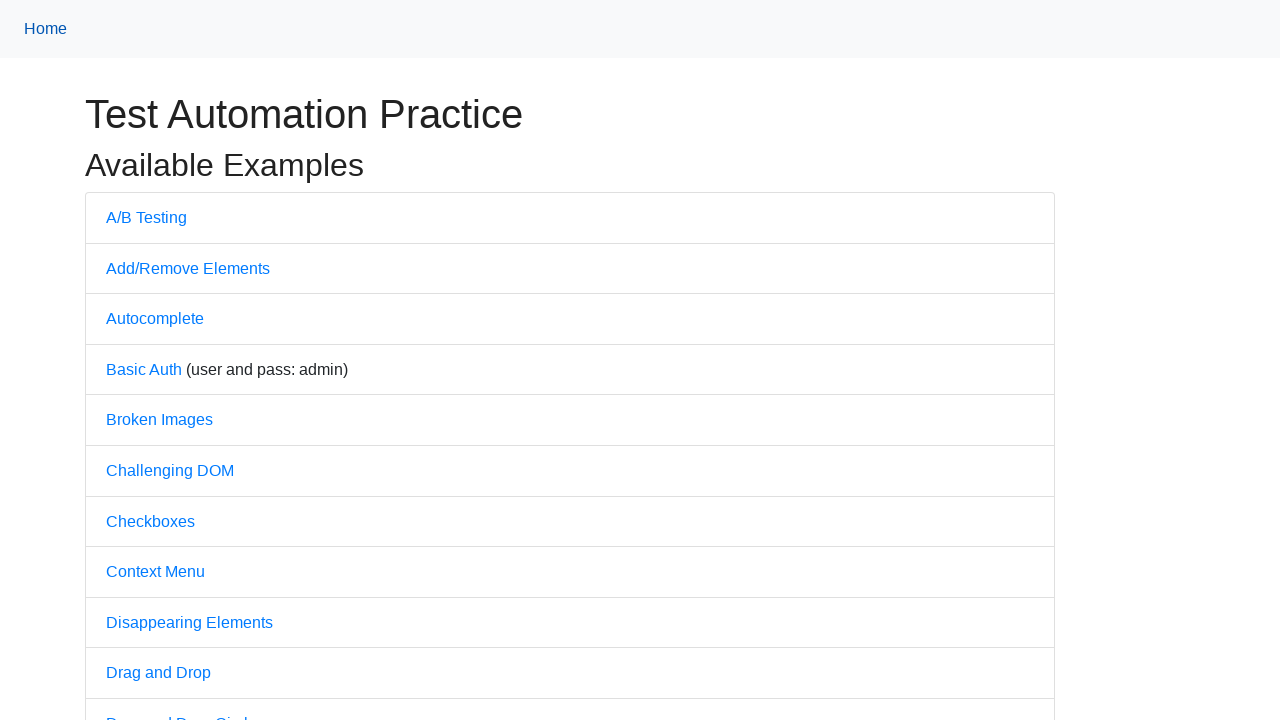

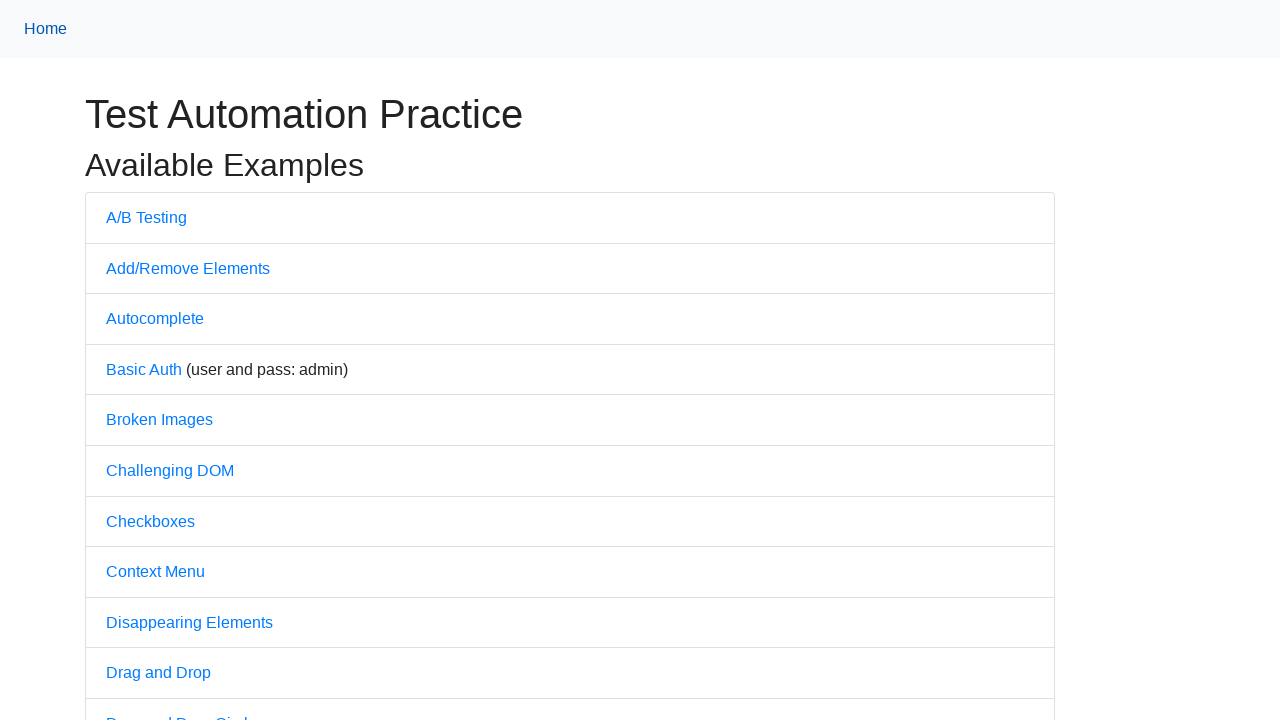